Verifies the current URL of the OrangeHRM login page

Starting URL: https://opensource-demo.orangehrmlive.com/web/index.php/auth/login

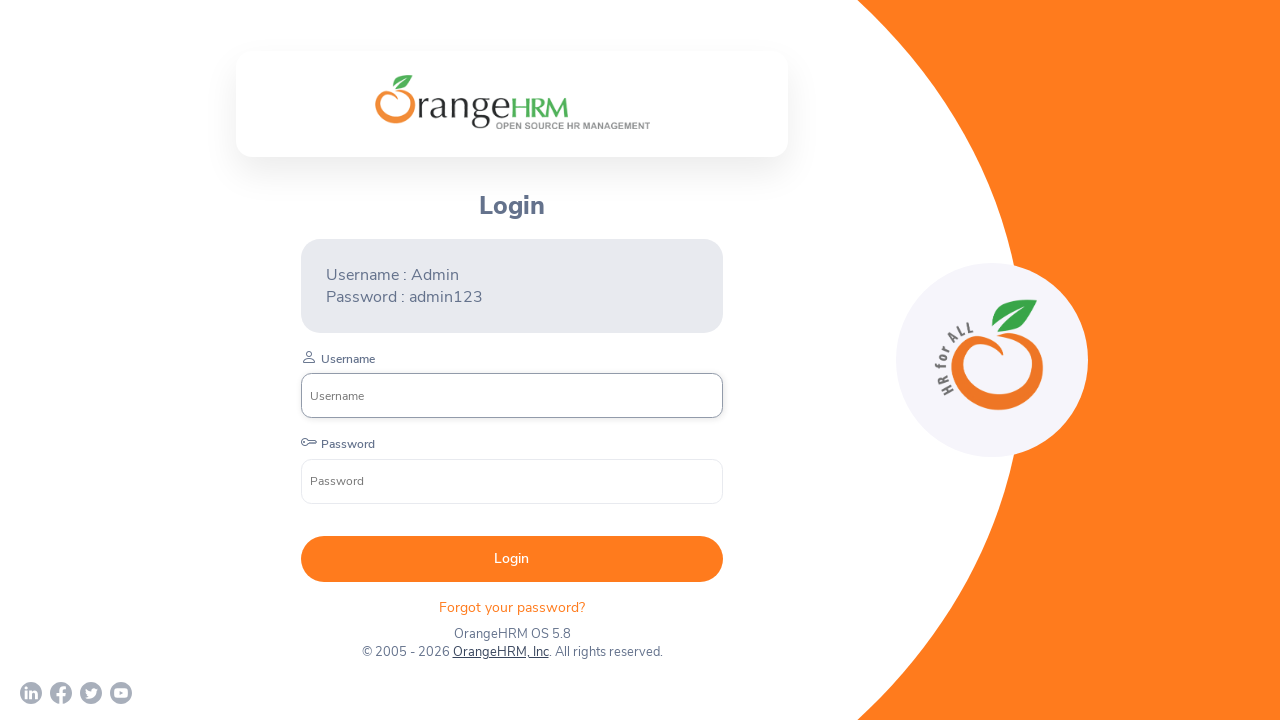

Waited for page to reach networkidle load state
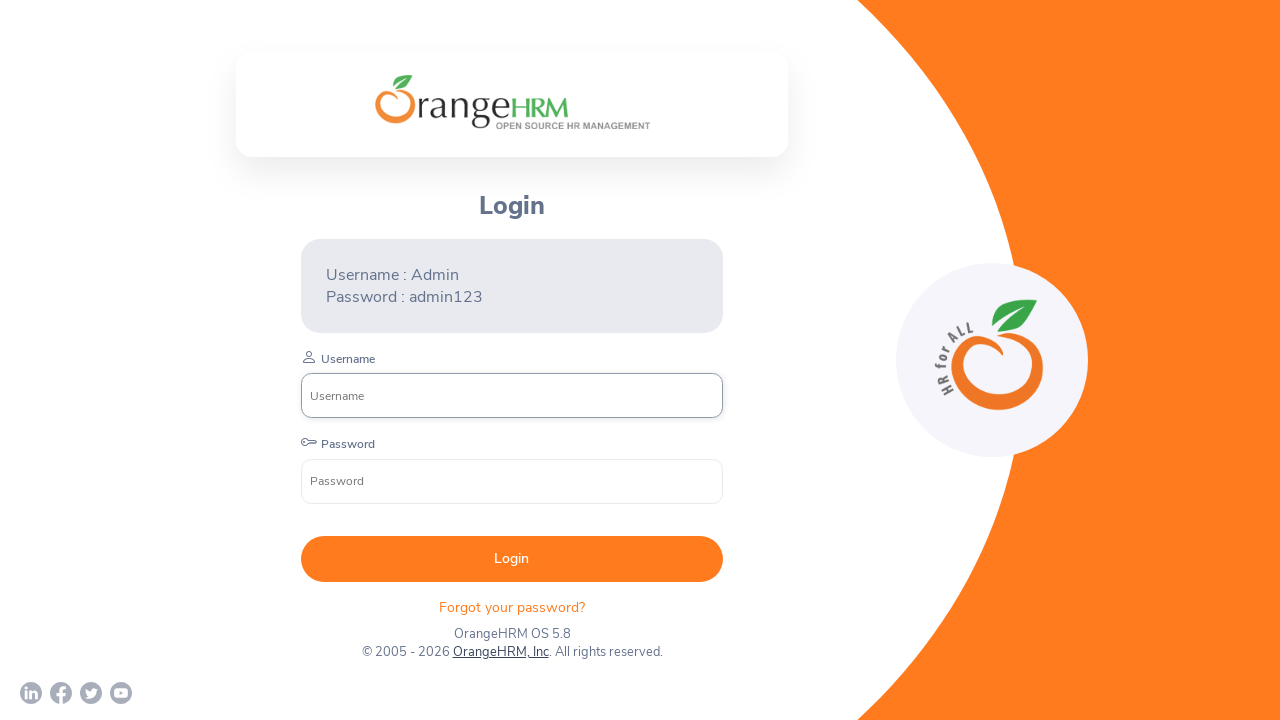

Verified current URL contains 'opensource-demo.orangehrmlive.com'
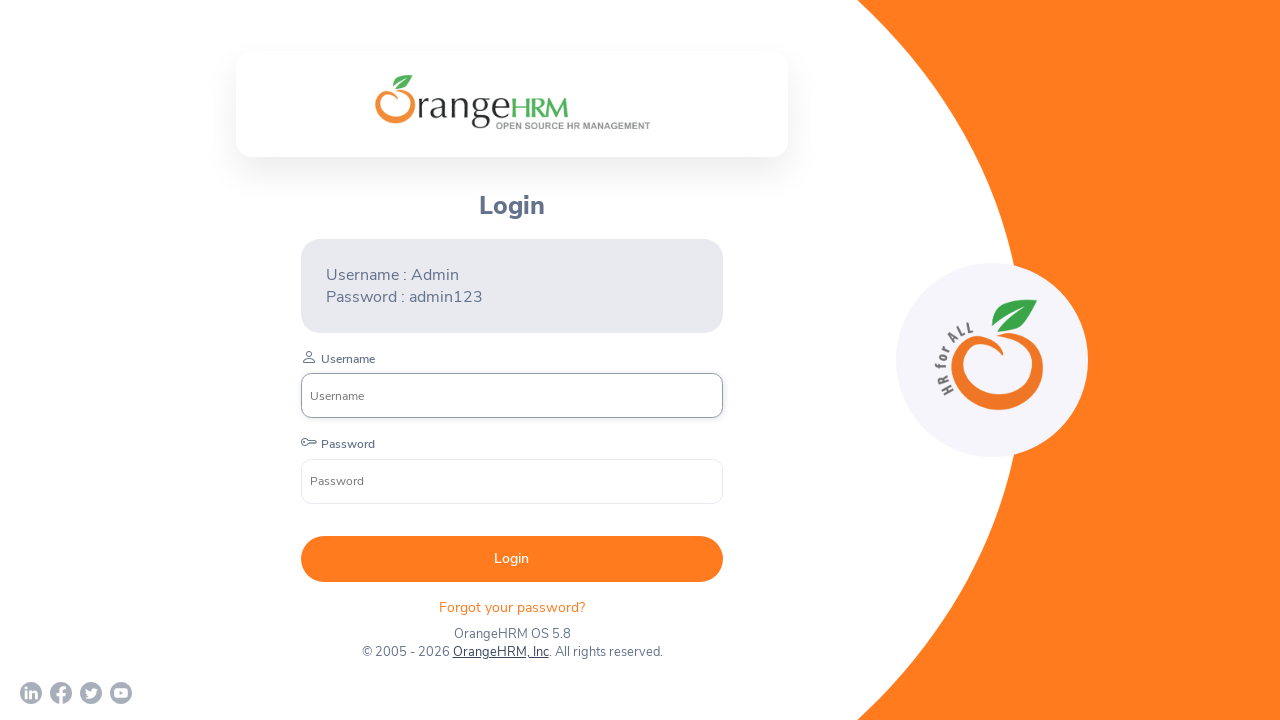

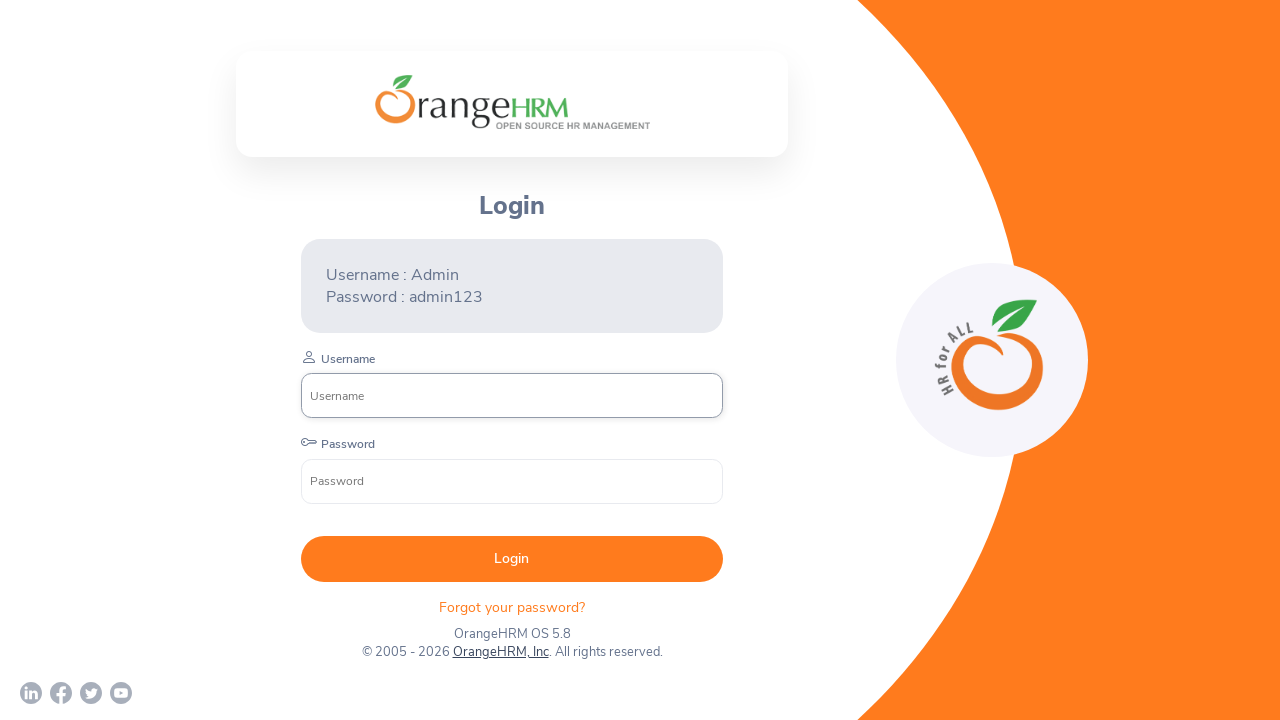